Tests hotel website registration flow by clicking login button, entering an email address, and submitting the create account form

Starting URL: https://hotel-testlab.coderslab.pl/en/

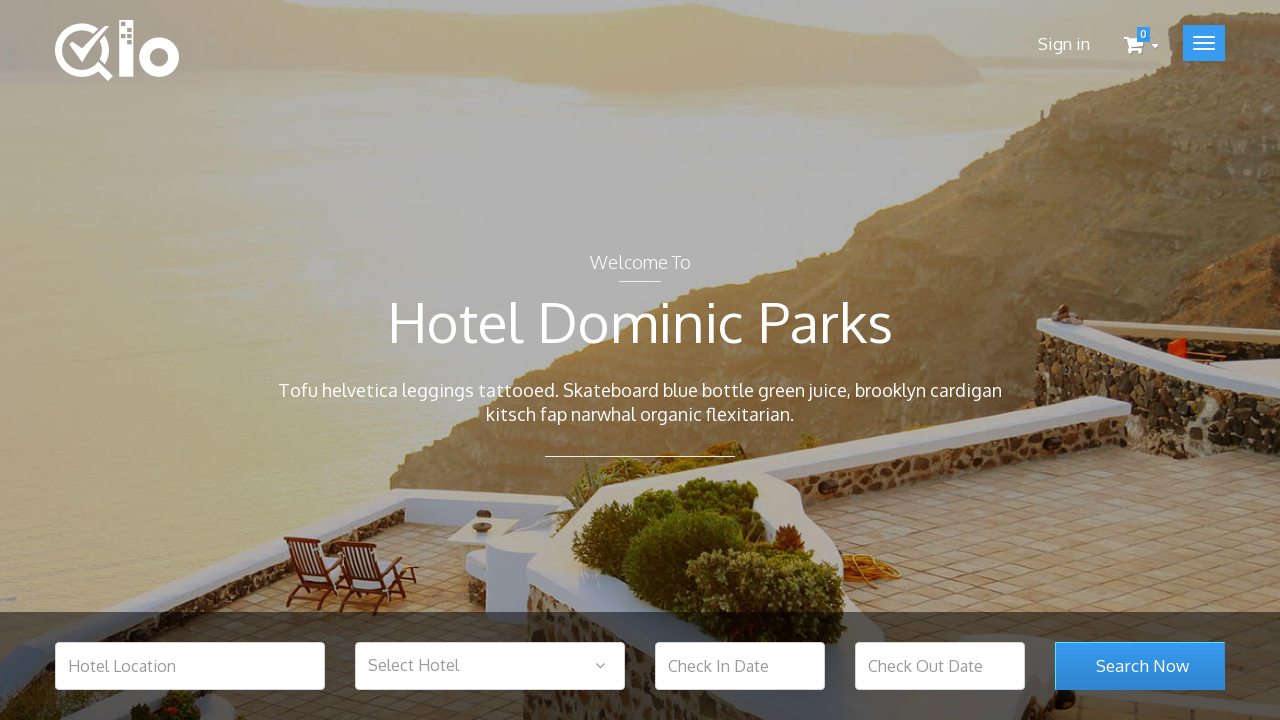

Clicked user login button at (1064, 44) on .user_login
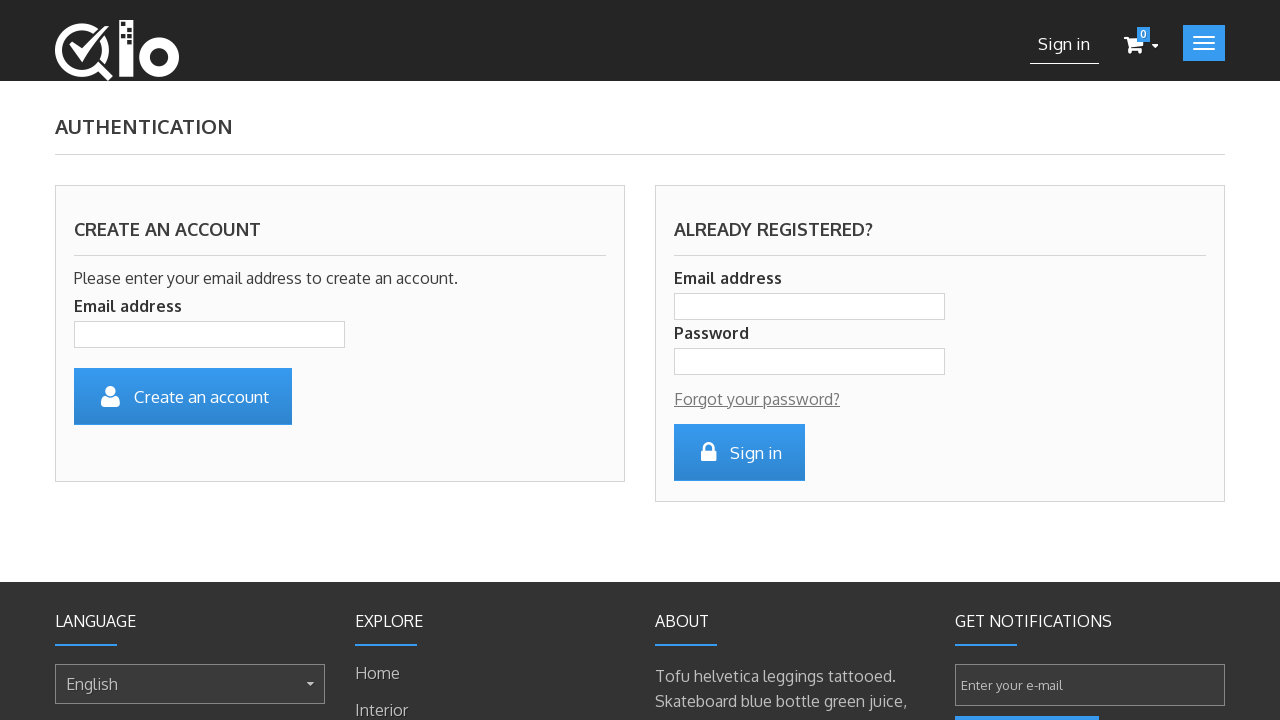

Filled email field with art1772006080537@test.com on .account_input
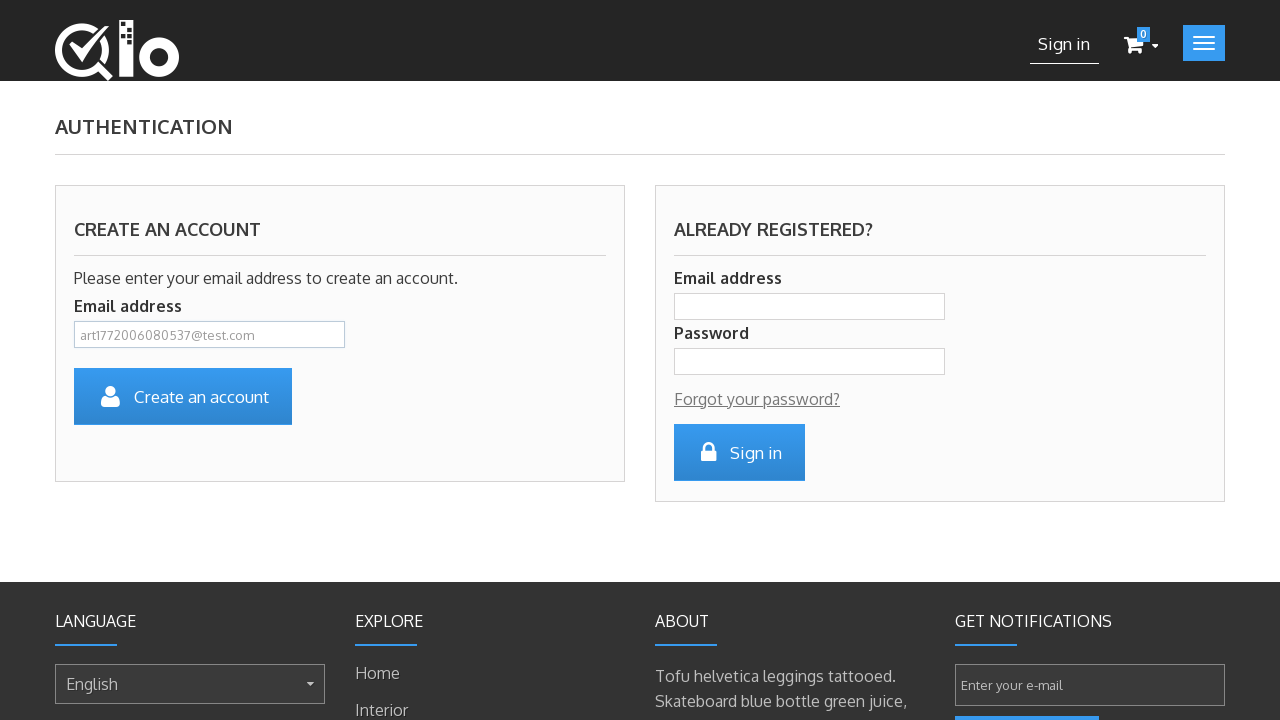

Clicked submit button to create account at (183, 396) on #SubmitCreate
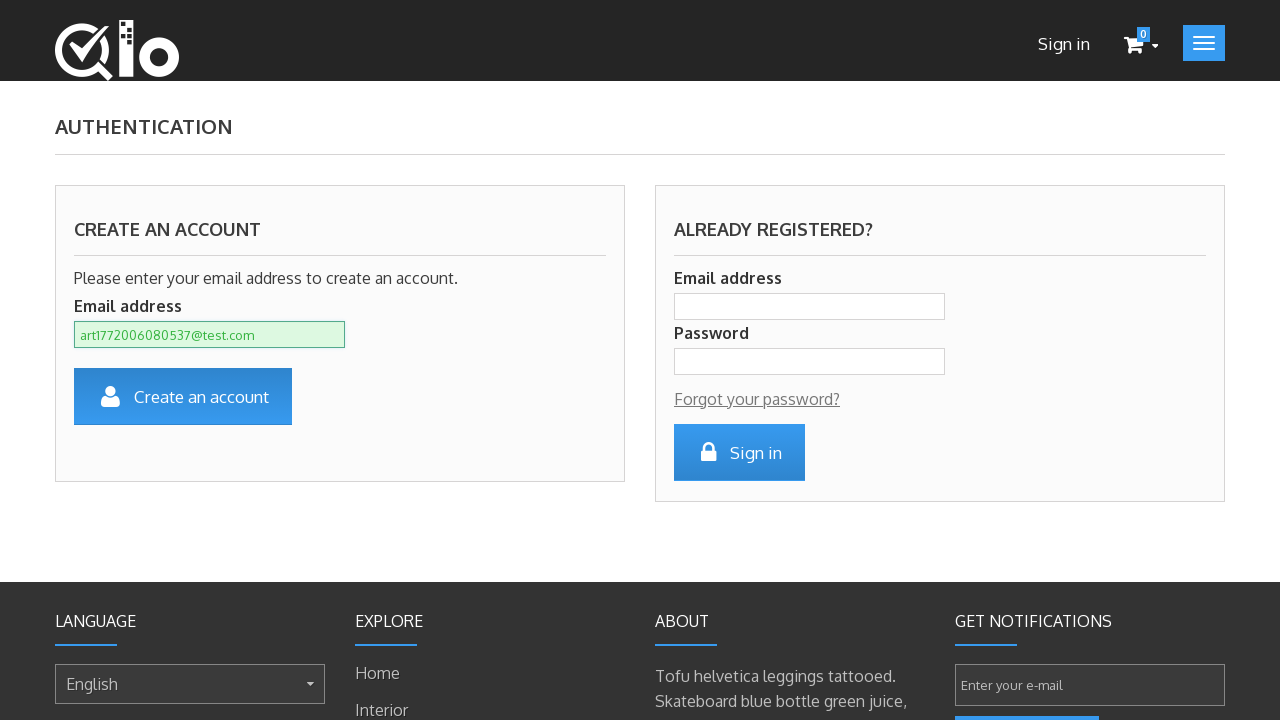

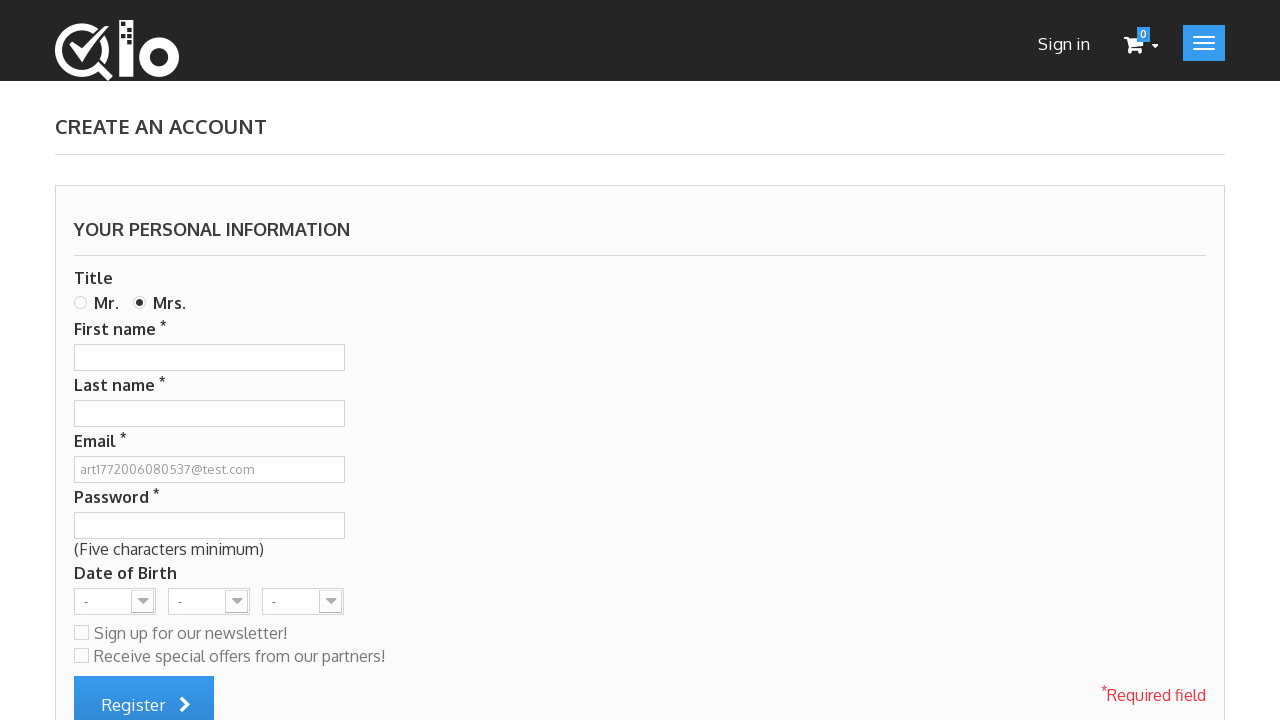